Tests multi-select dropdown functionality by selecting multiple car options from a dropdown, verifying selections, and then deselecting all options

Starting URL: https://omayo.blogspot.com/

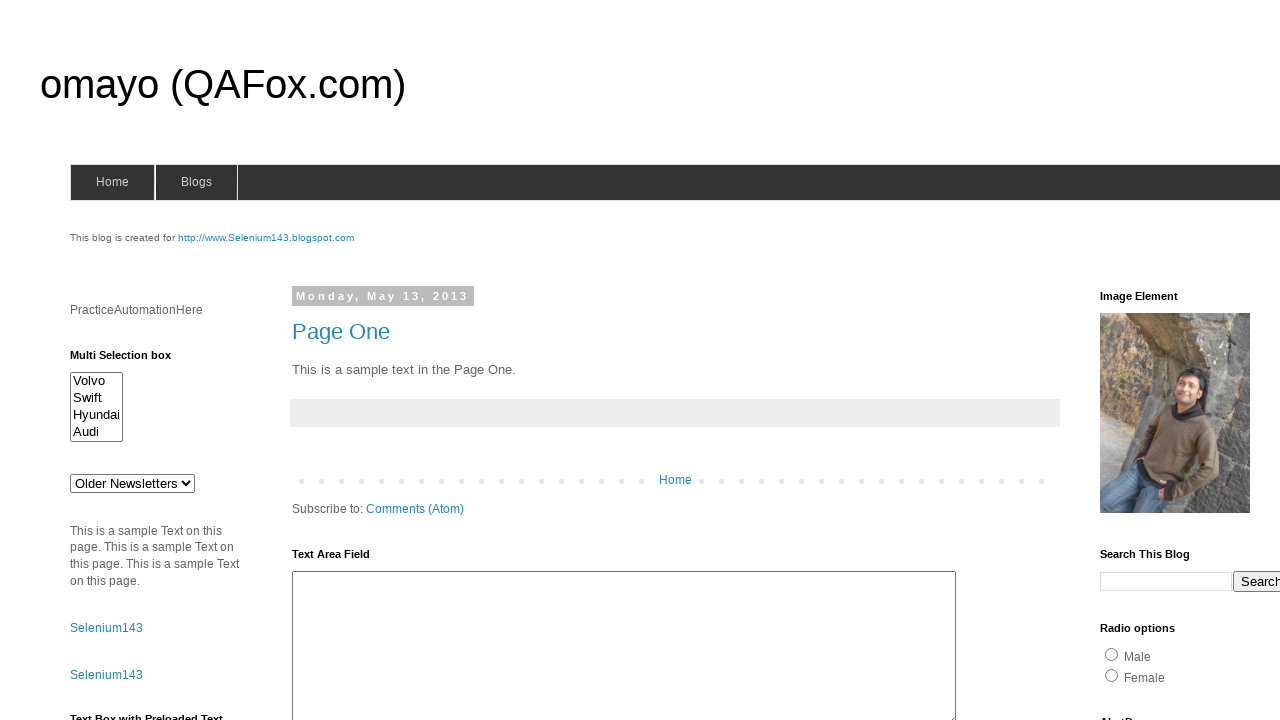

Located multi-select dropdown element with ID 'multiselect1'
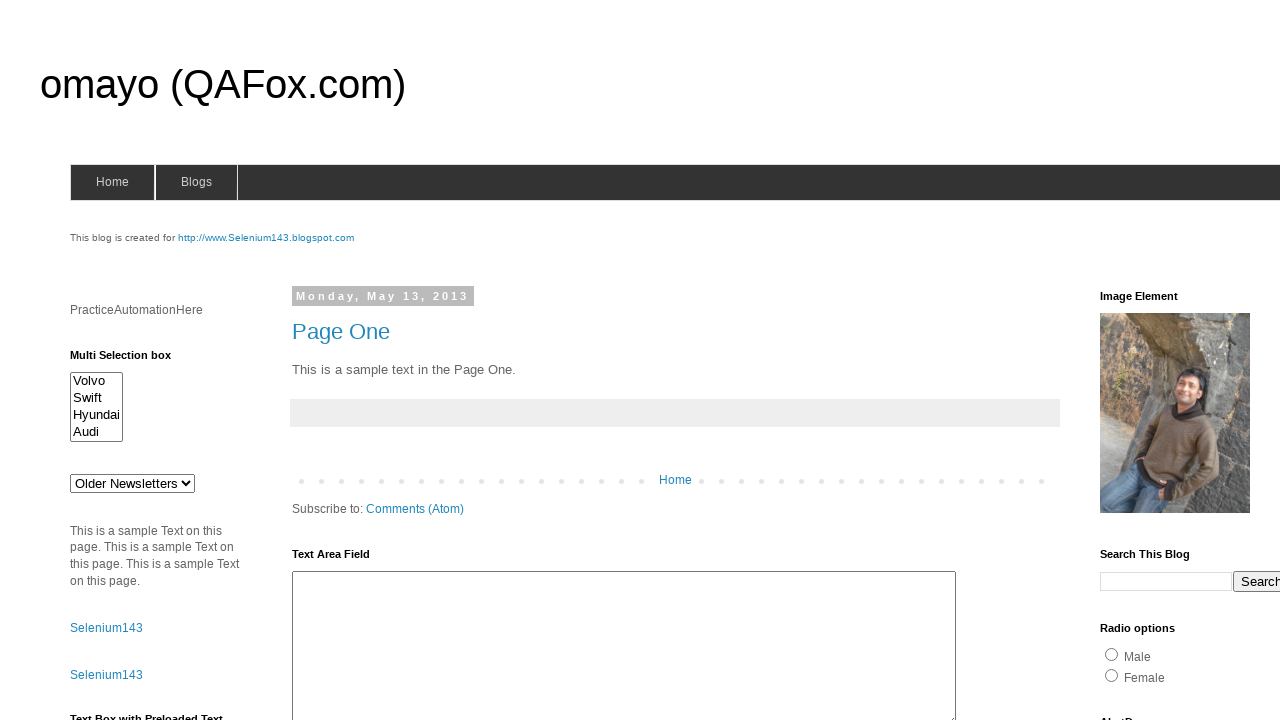

Waited for multi-select dropdown to be visible
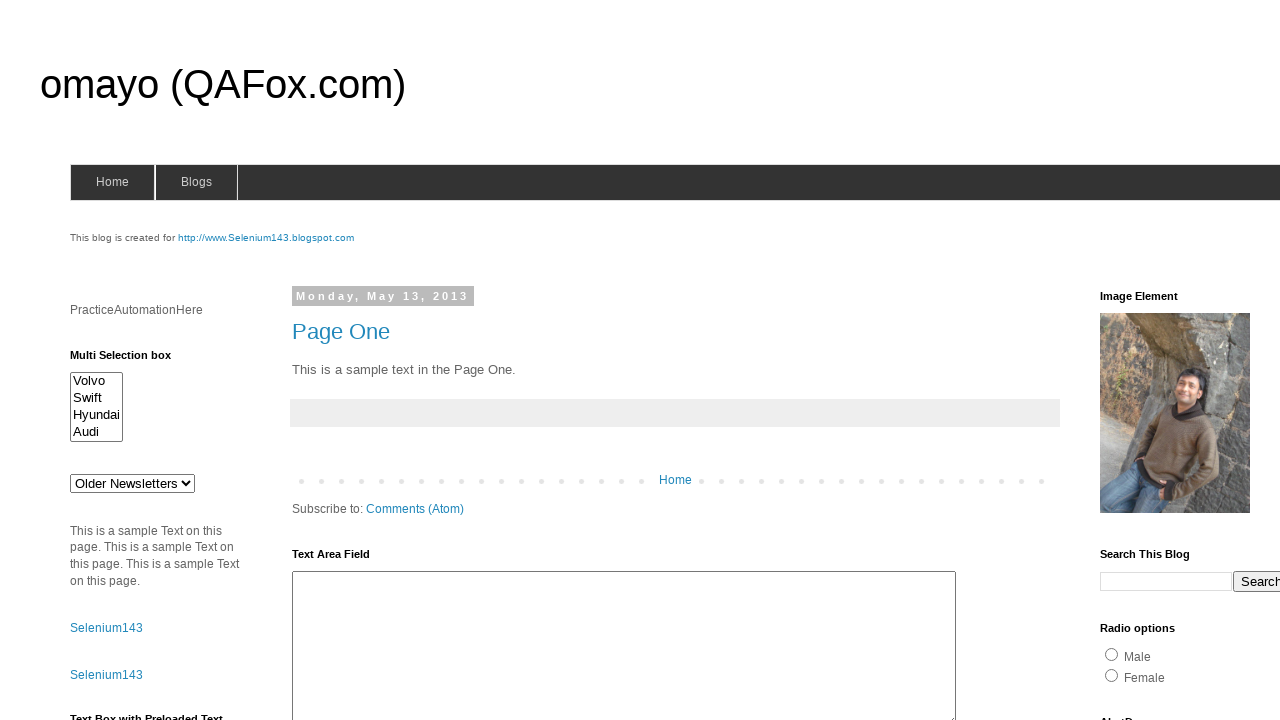

Selected first option from dropdown on #multiselect1
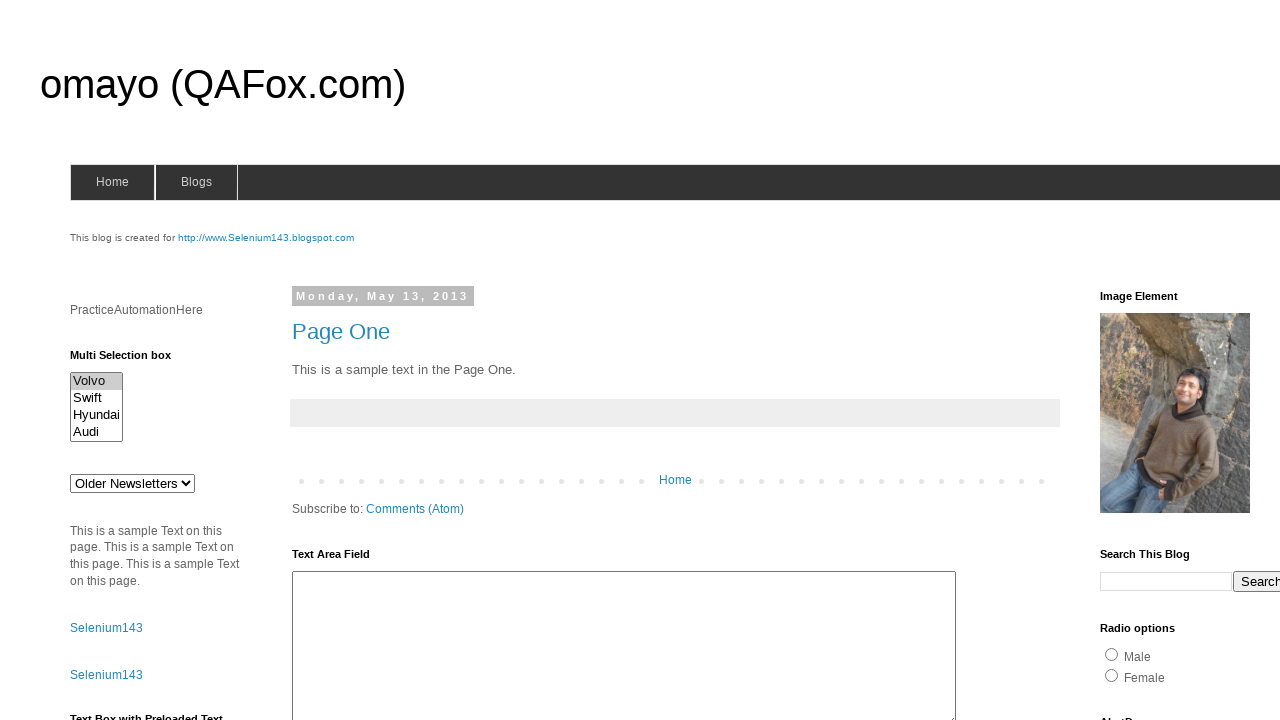

Selected first three options from multi-select dropdown on #multiselect1
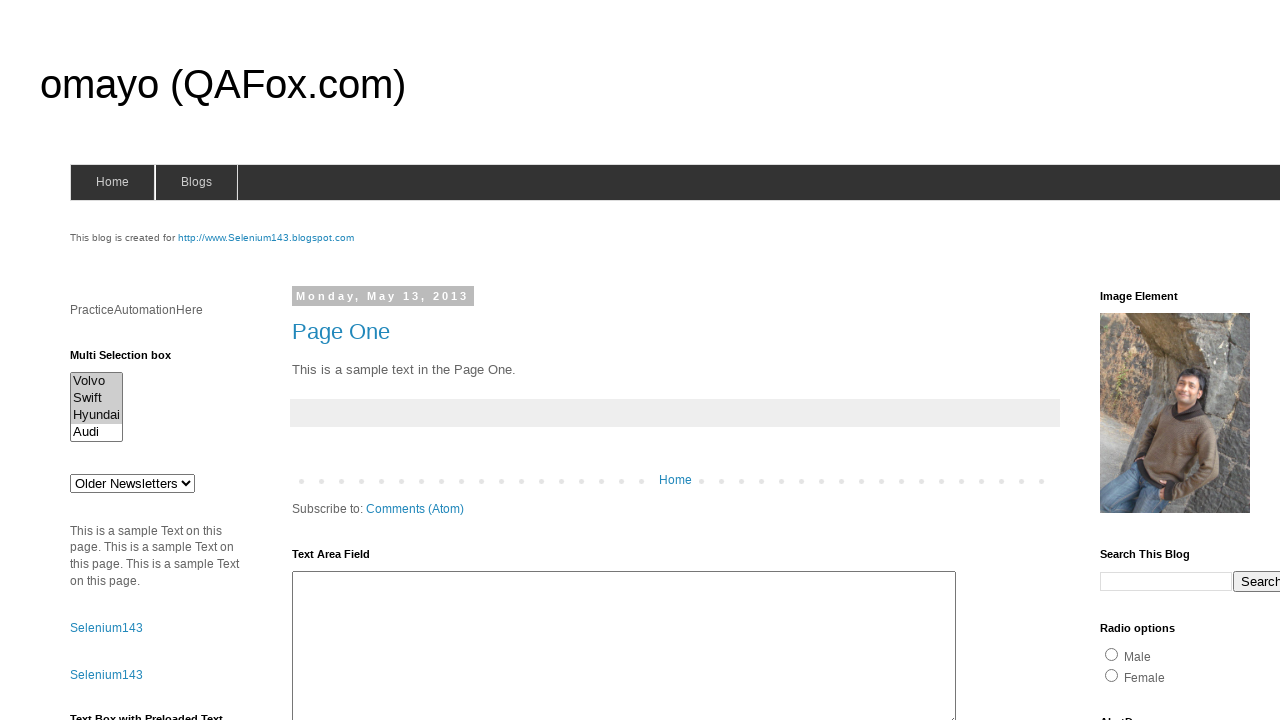

Waited 1 second to observe the selections
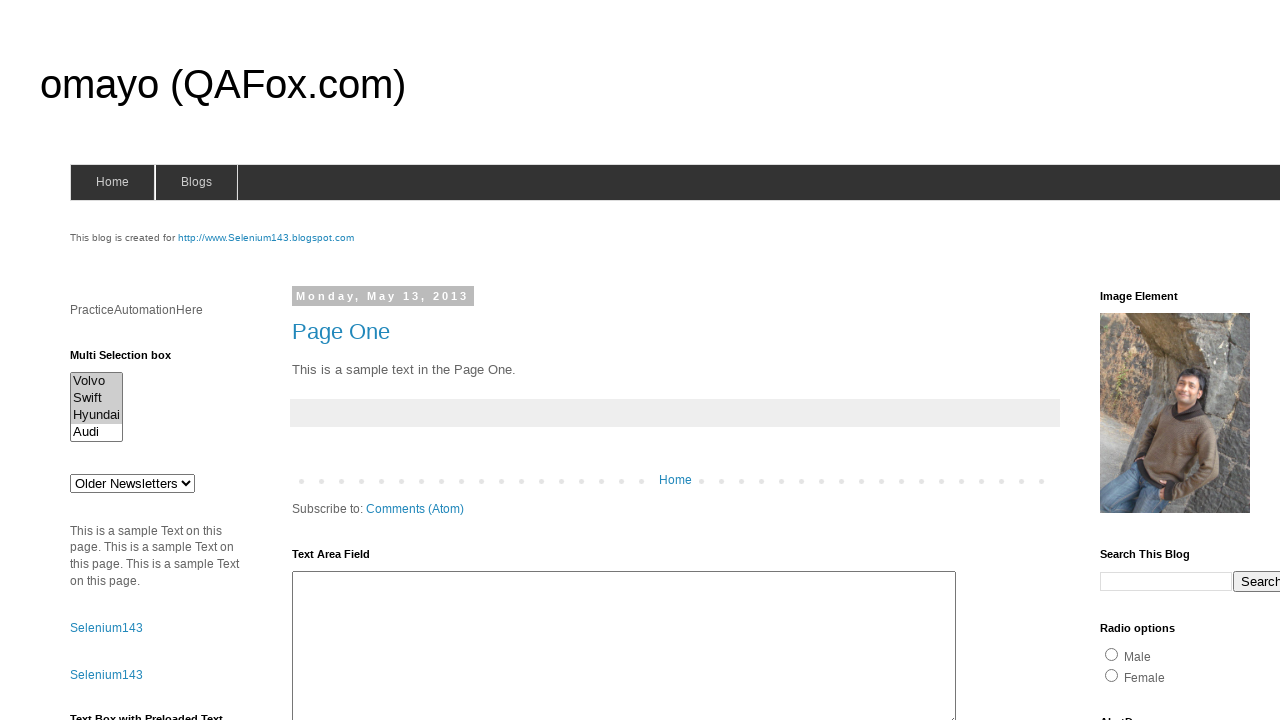

Deselected all options from multi-select dropdown on #multiselect1
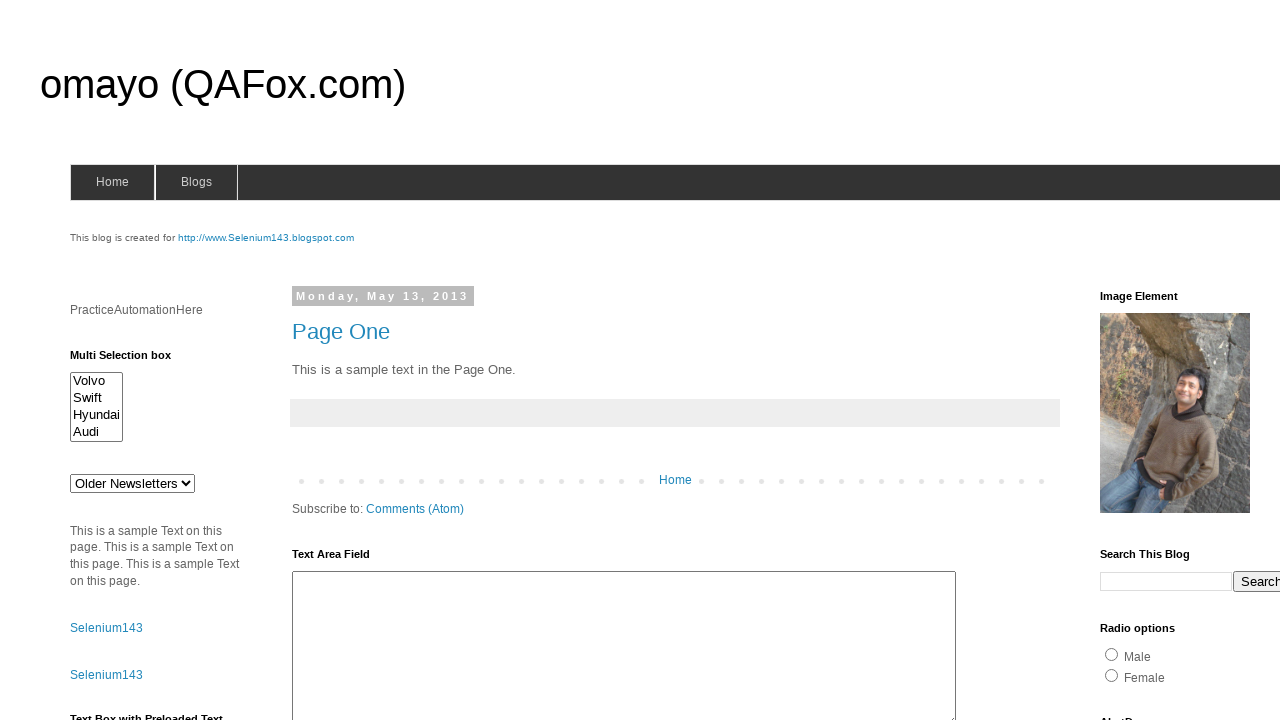

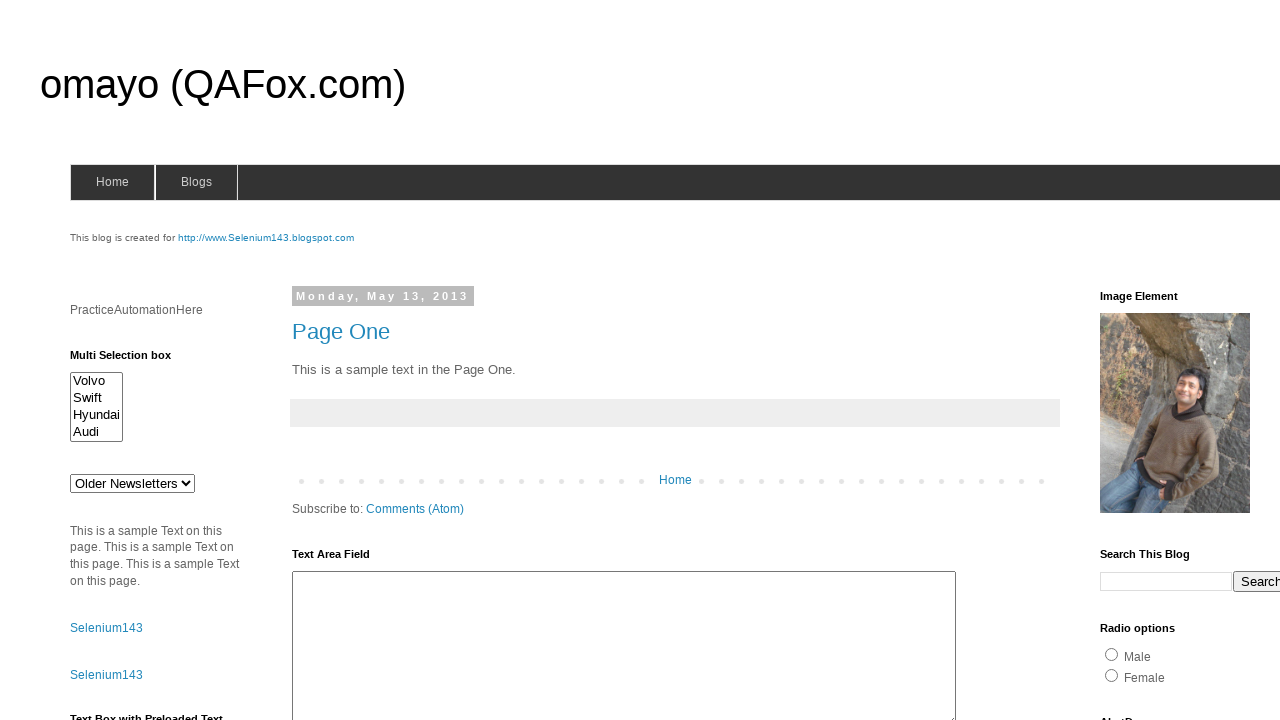